Navigates to the Deque Labs broken workshop demo page and clicks on a recipe card button

Starting URL: https://broken-workshop.dequelabs.com/

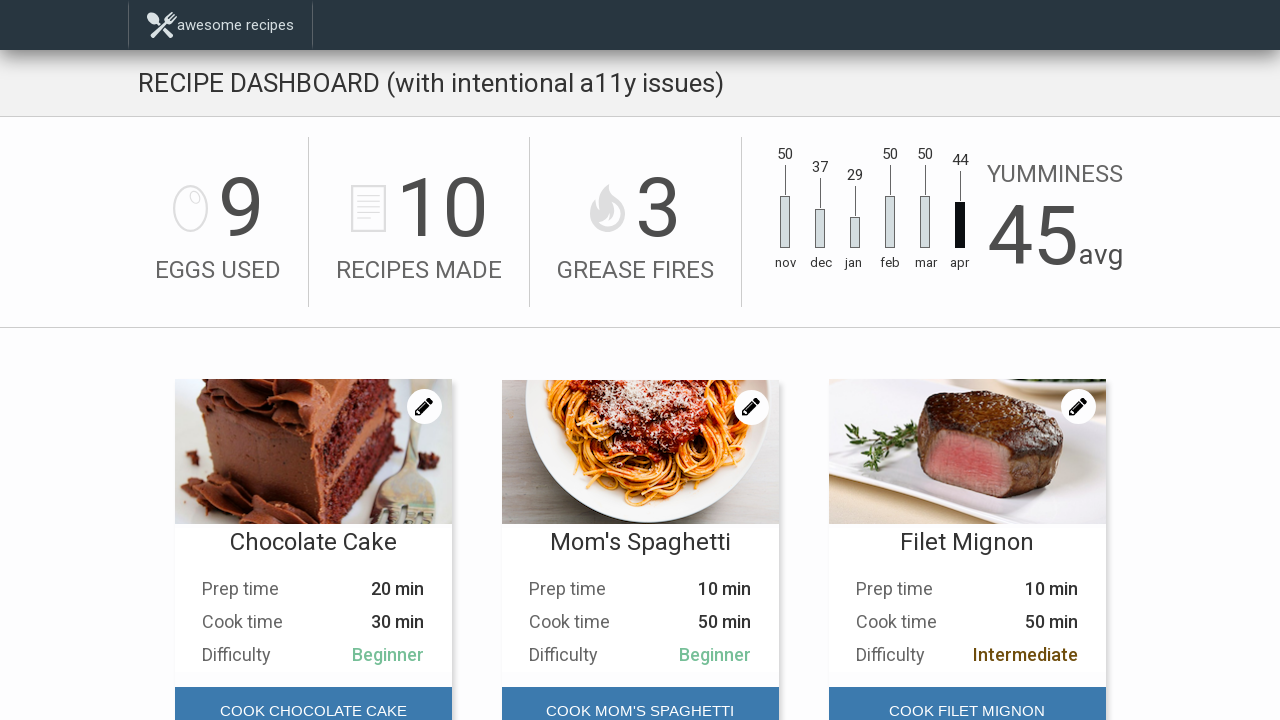

Navigated to Deque Labs broken workshop demo page
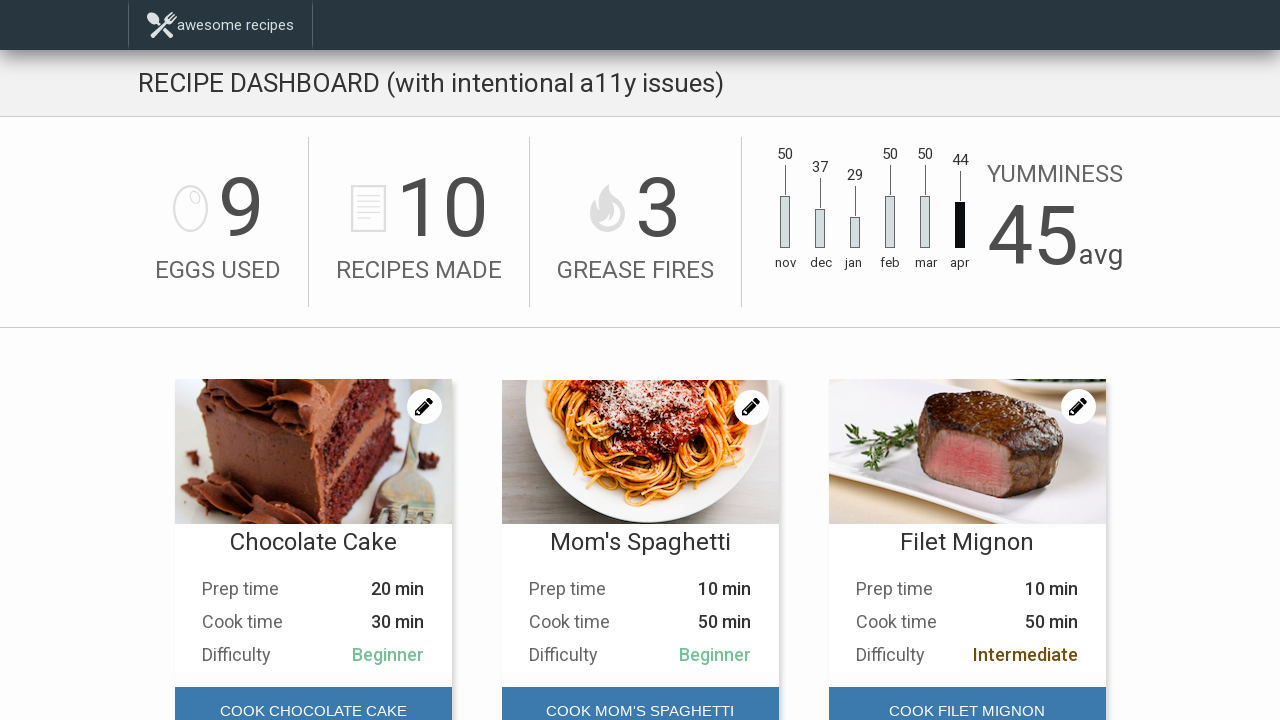

Page loaded (domcontentloaded)
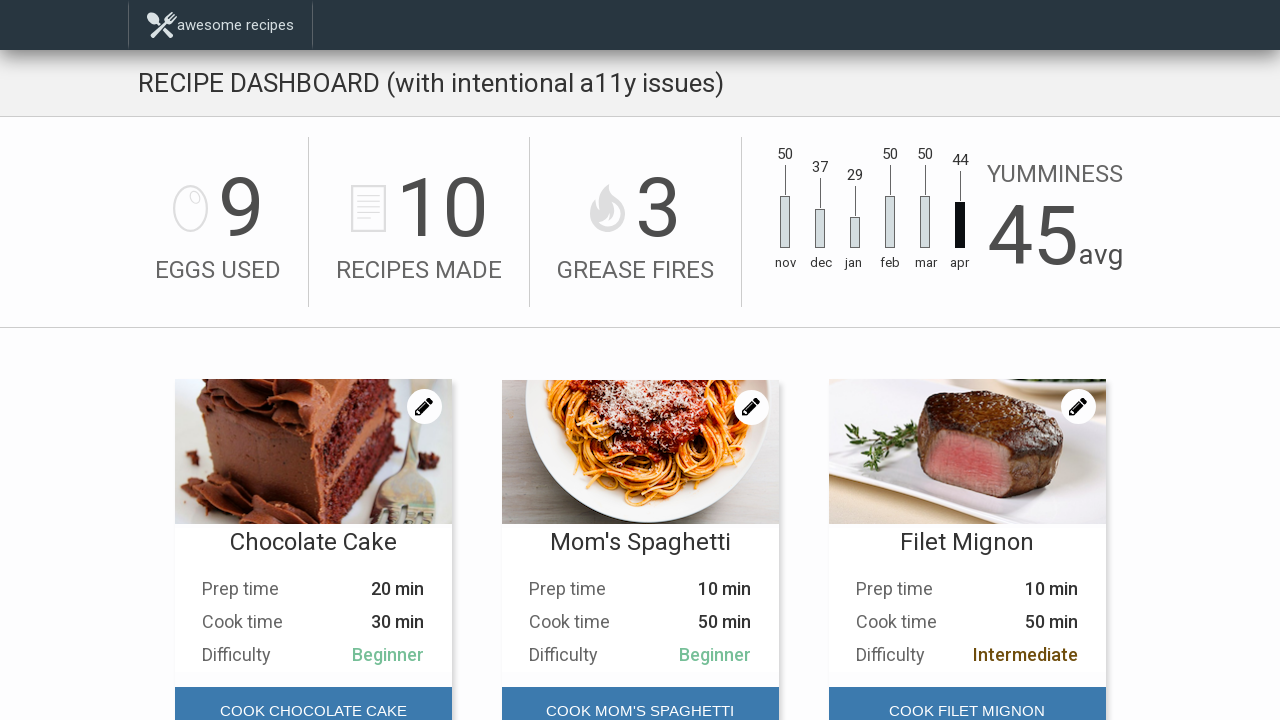

Clicked on the first recipe card button at (313, 696) on #main-content > div.Recipes > div:nth-child(1) > div.Recipes__card-foot > button
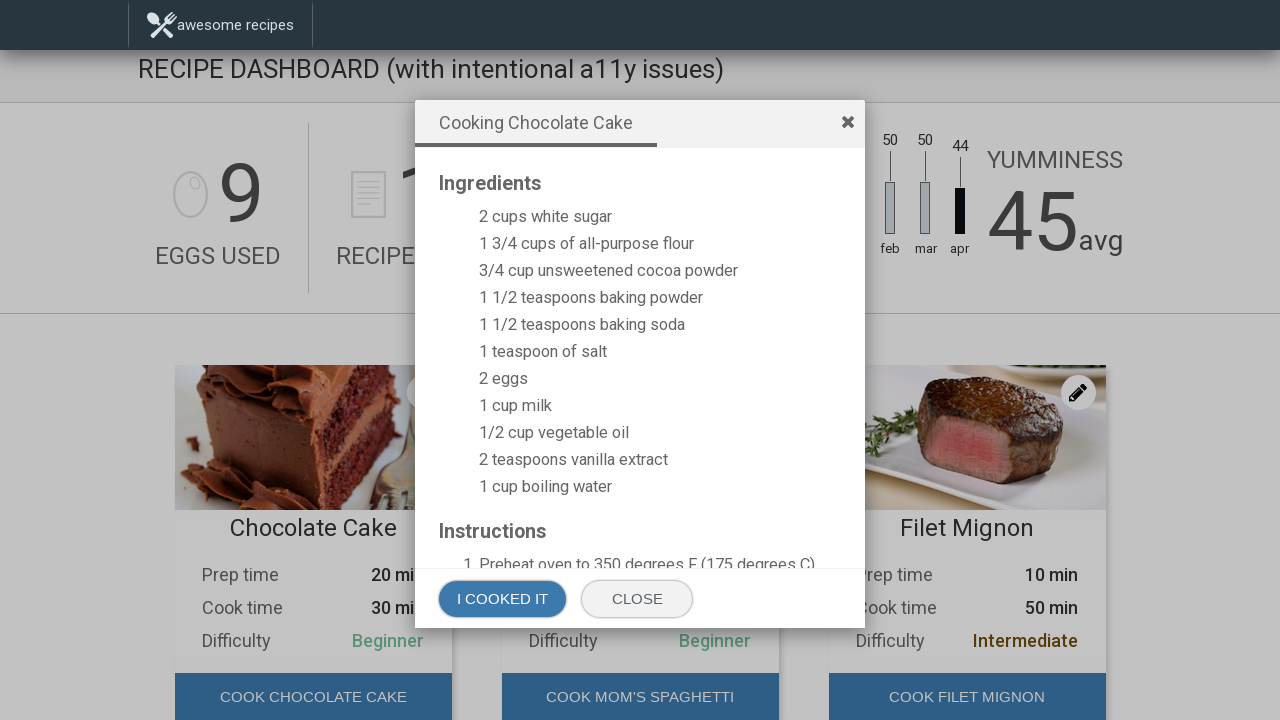

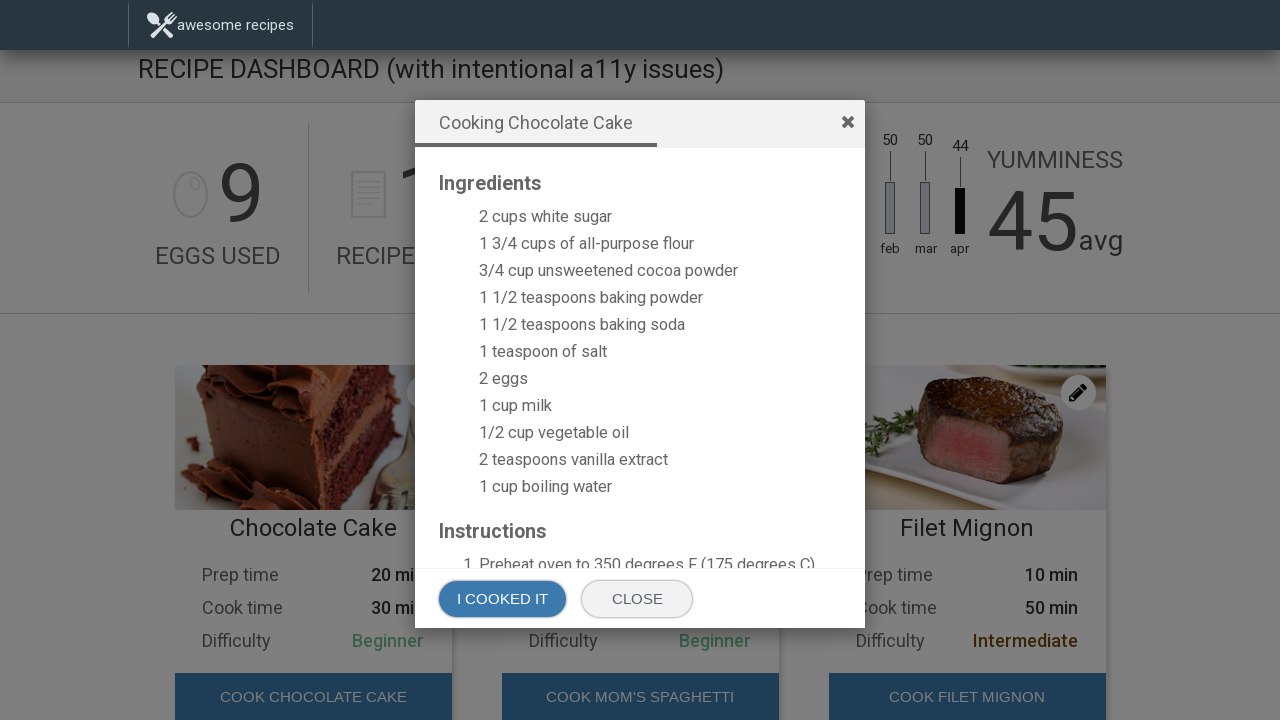